Tests toggle switch functionality by clicking to change its state

Starting URL: https://leafground.com/dashboard.xhtml

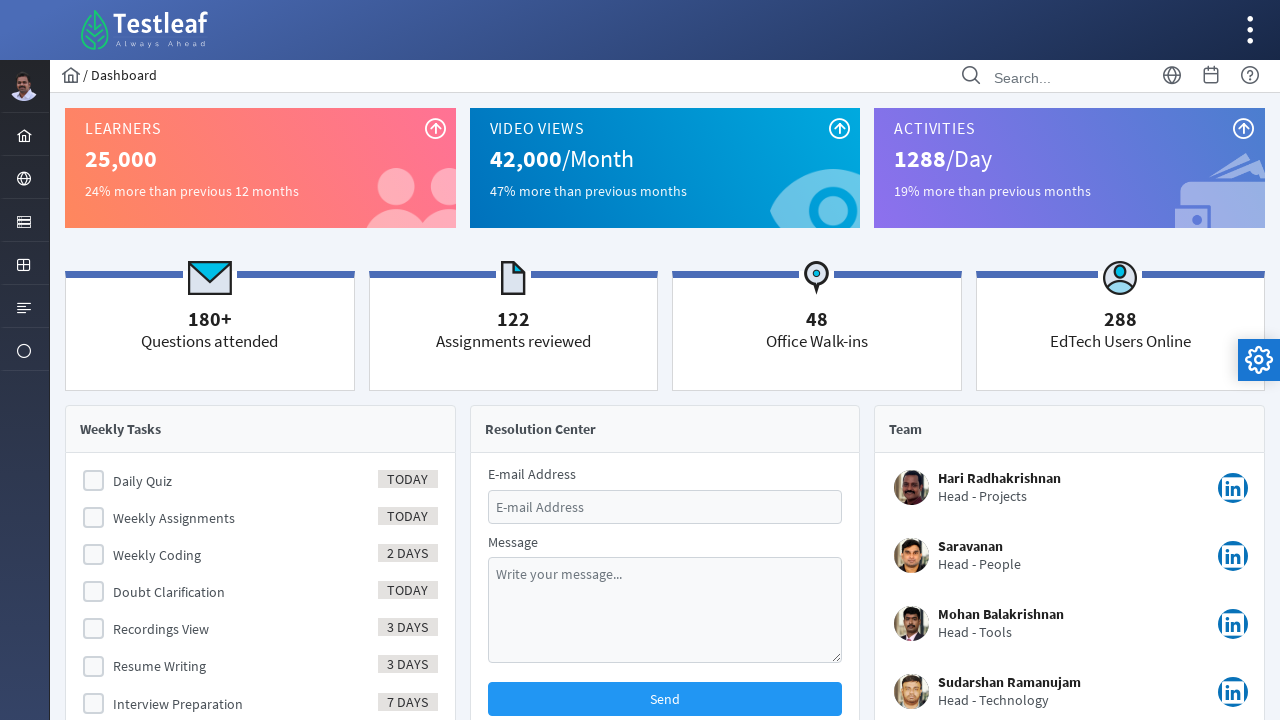

Navigated to Leaf Ground dashboard
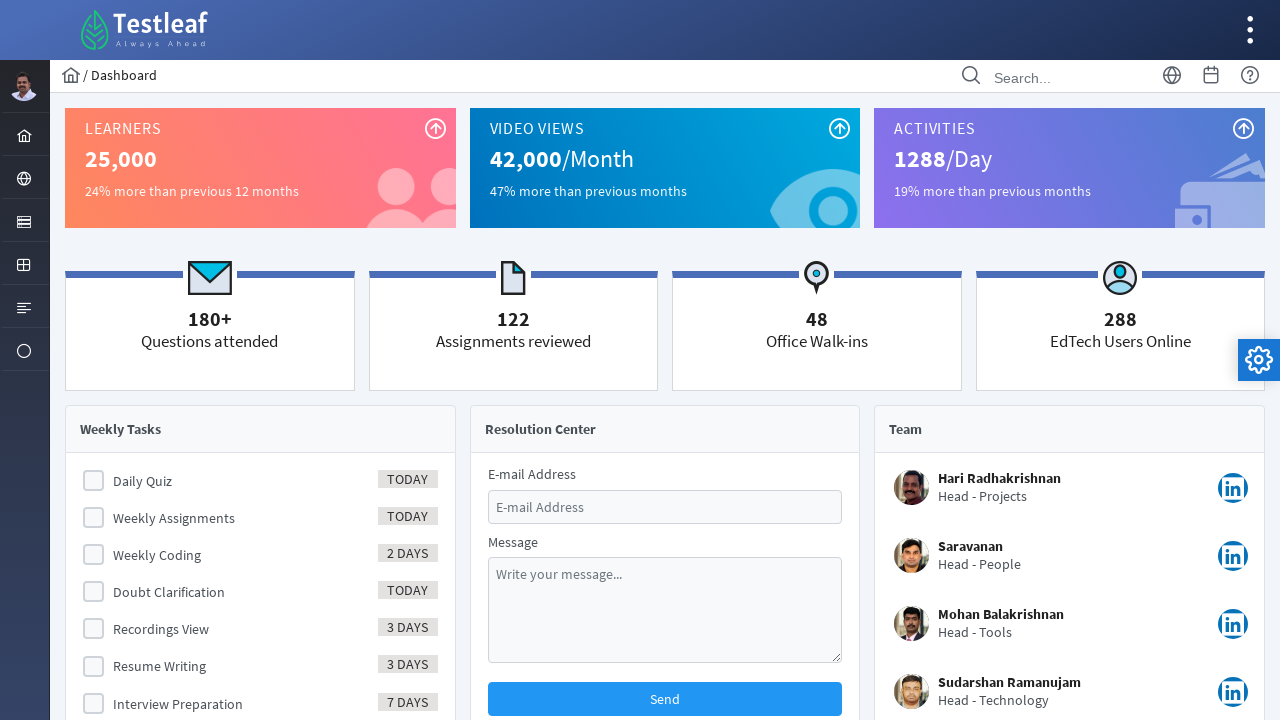

Clicked on Elements menu at (24, 220) on #menuform\:j_idt40
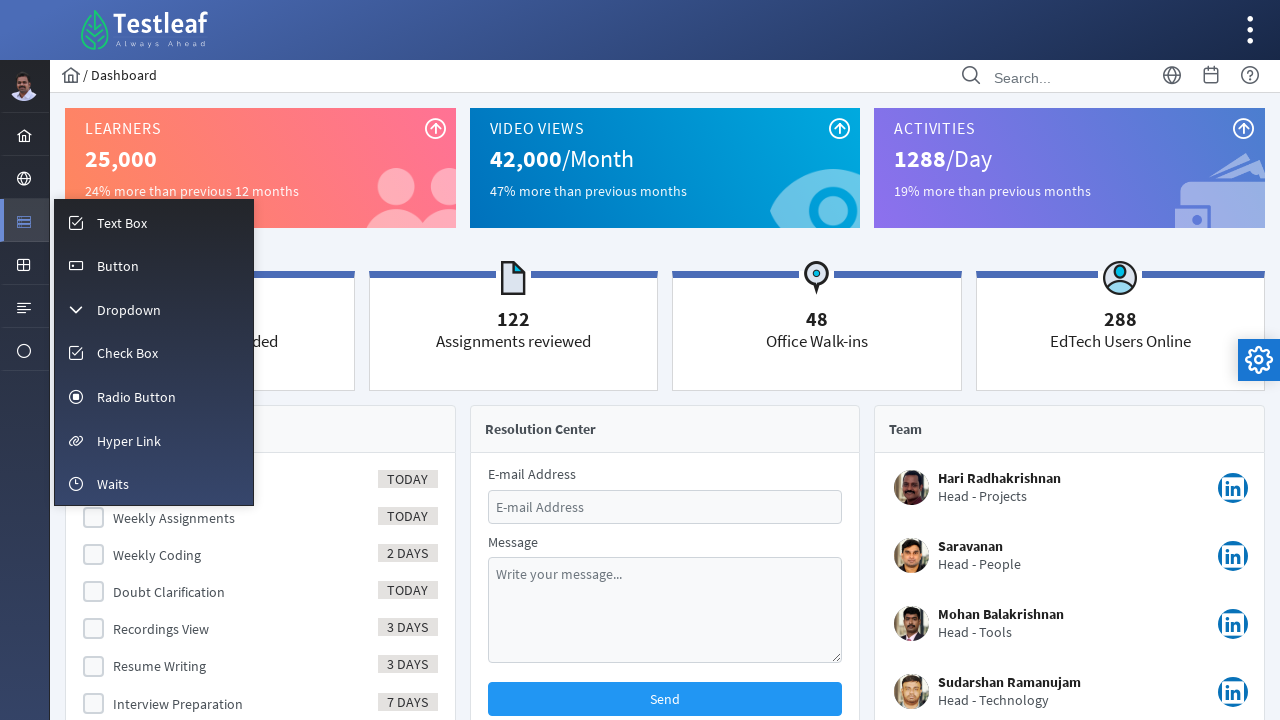

Clicked on CheckBox submenu at (154, 353) on #menuform\:m_checkbox
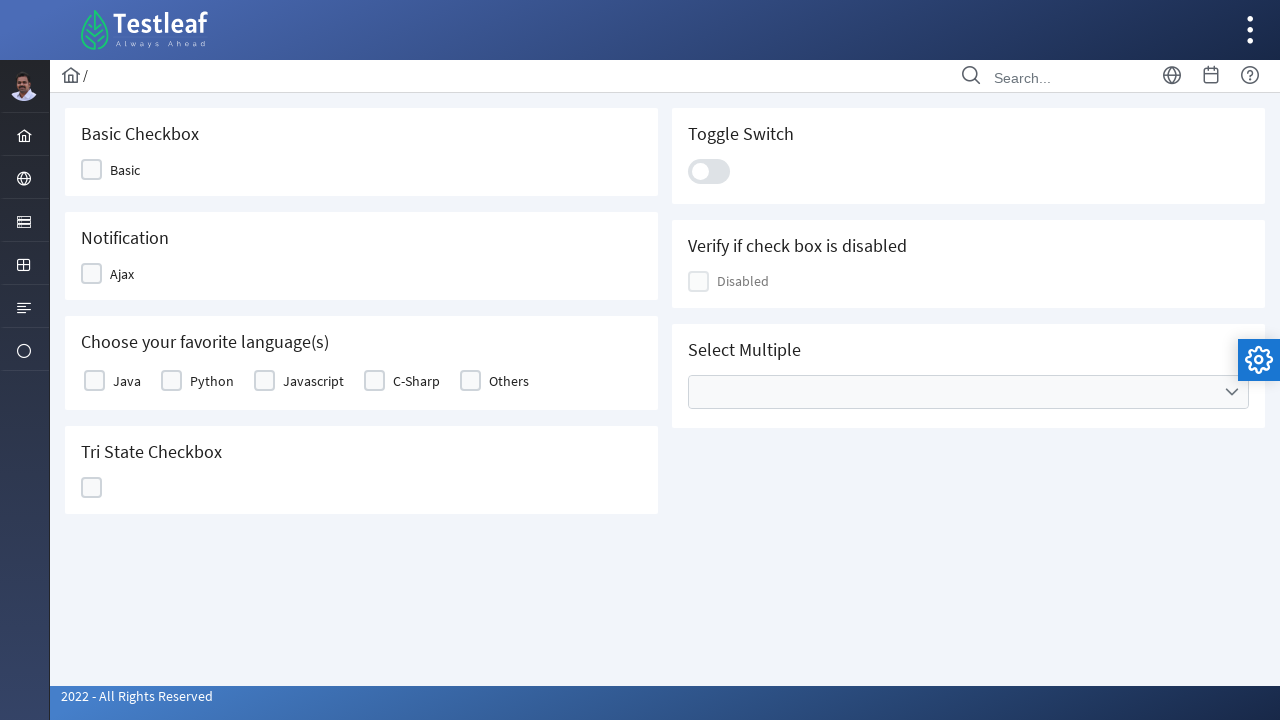

Clicked toggle switch to change state at (709, 171) on xpath=//div[@id='j_idt87:j_idt100']
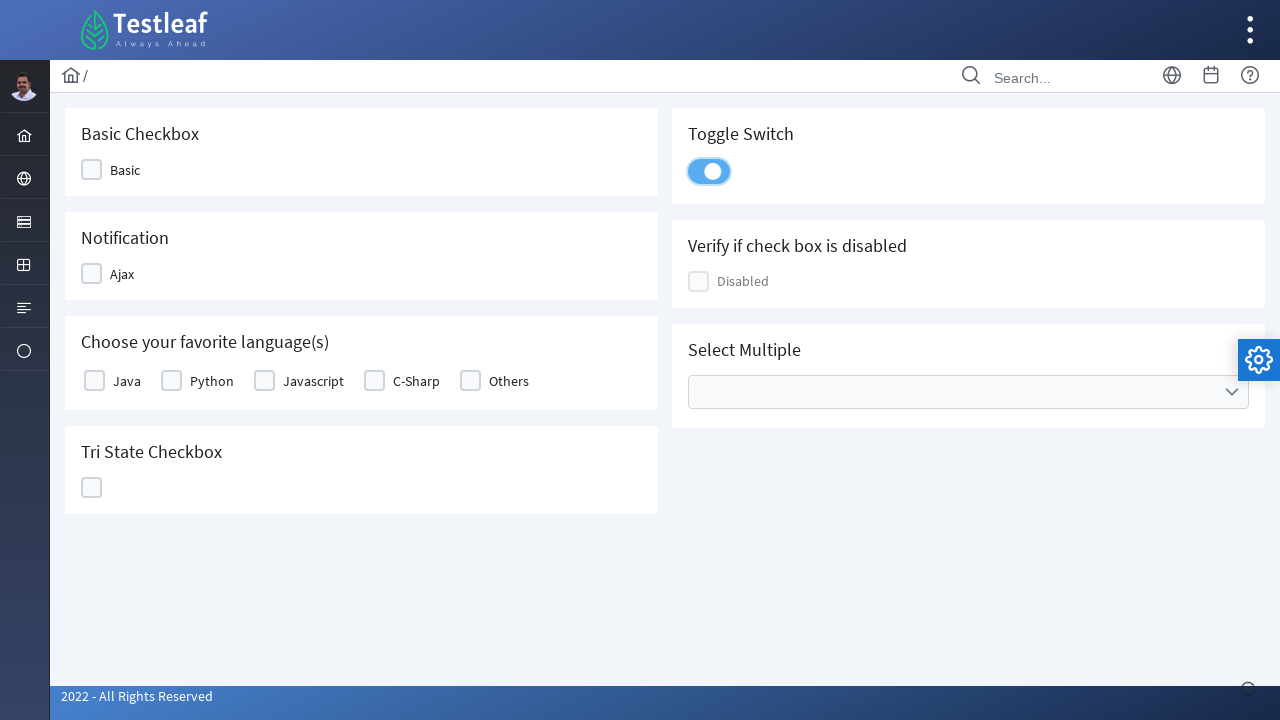

Clicked toggle switch again to change state back at (709, 171) on xpath=//div[@id='j_idt87:j_idt100']
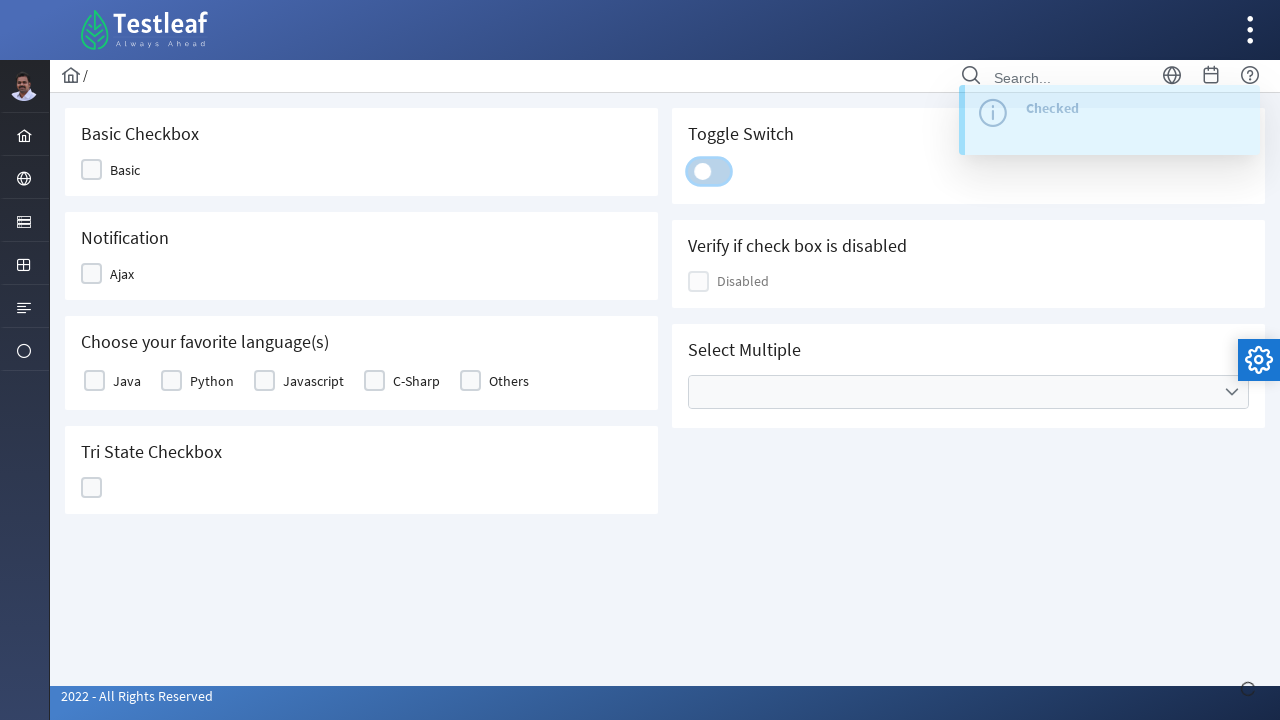

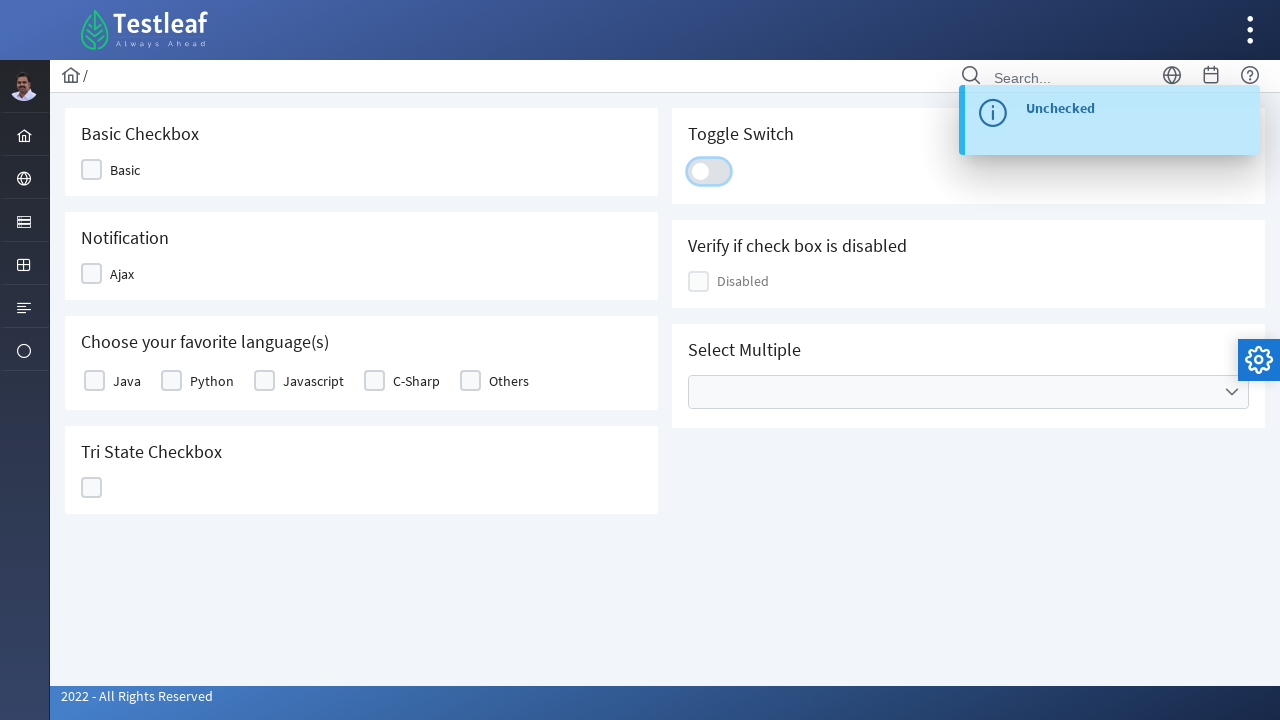